Tests a registration form by filling in first name, last name, and email fields, submitting the form, and verifying that a success message is displayed.

Starting URL: http://suninjuly.github.io/registration1.html

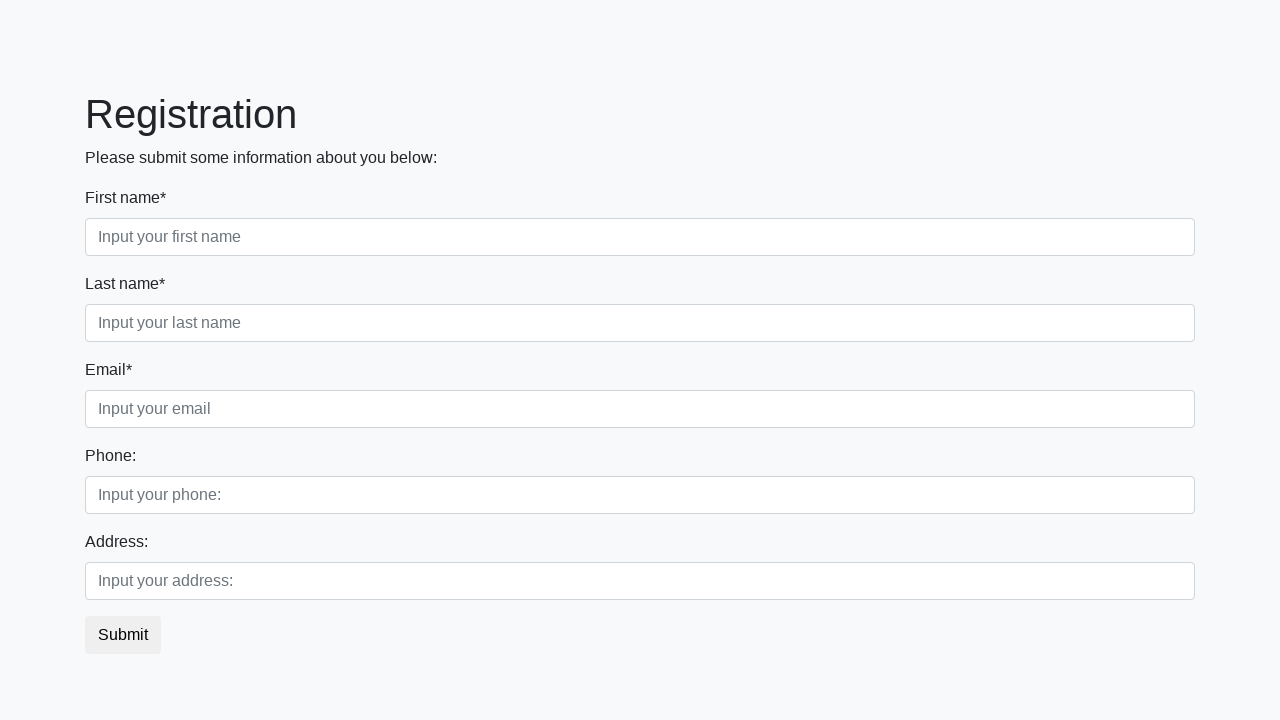

Filled first name field with 'Ivan' on input.form-control.first
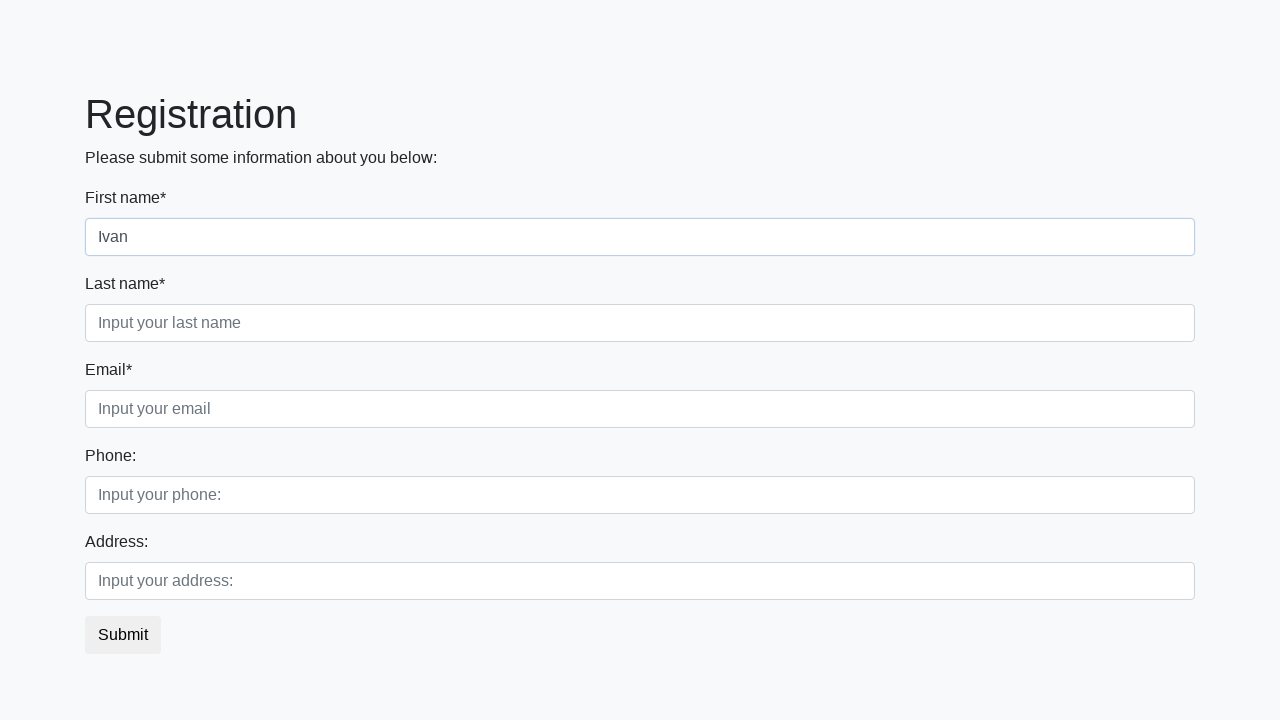

Filled last name field with 'Petrov' on input.form-control.second
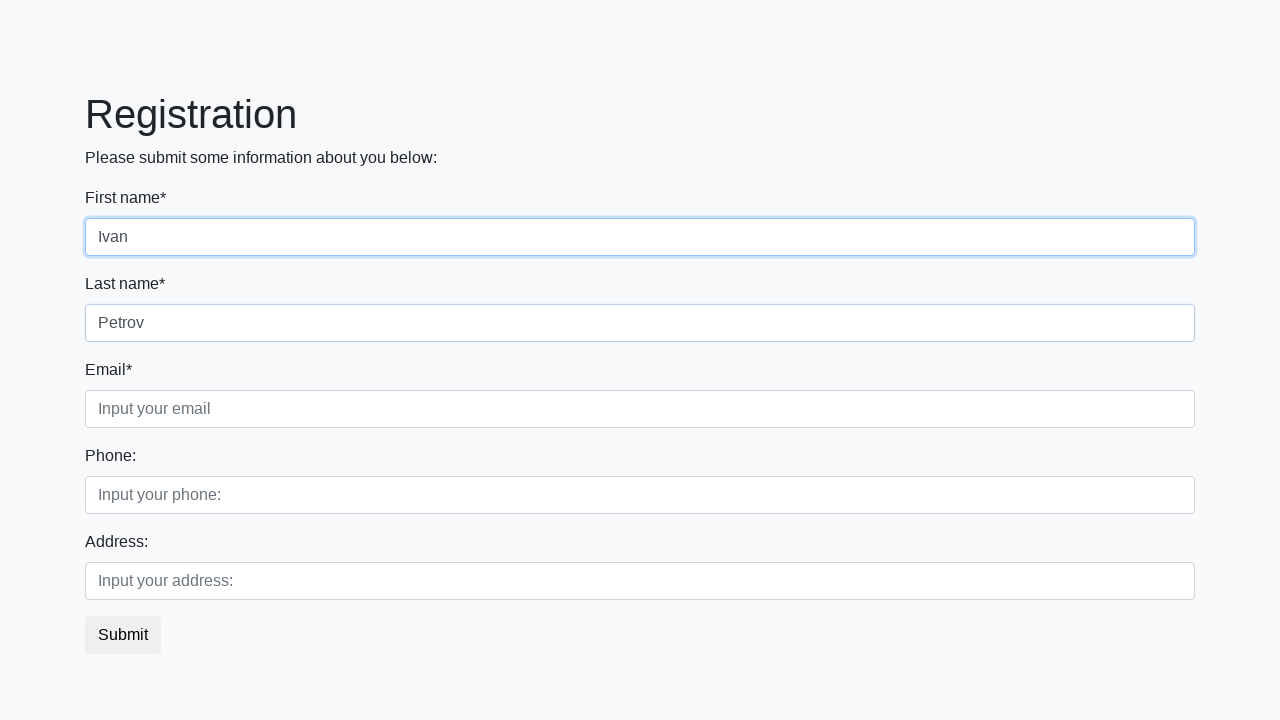

Filled email field with 'petrov@mail.ru' on input.form-control.third
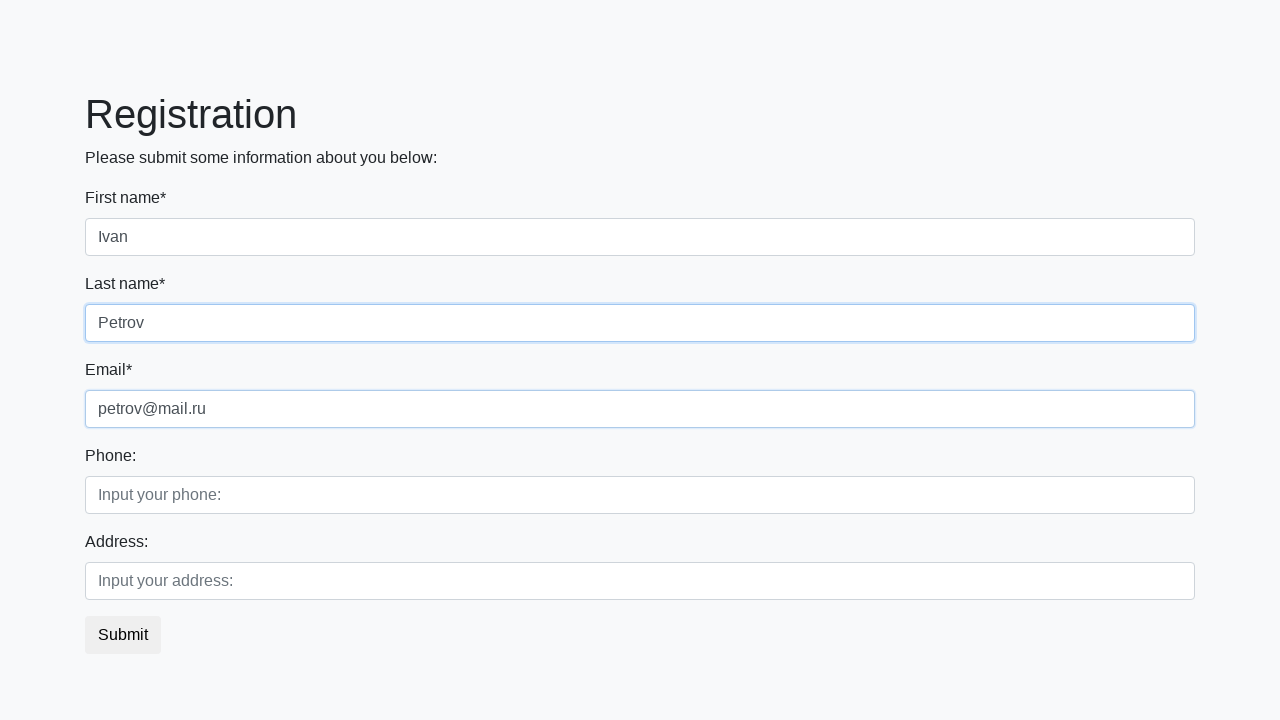

Clicked submit button to register at (123, 635) on button.btn
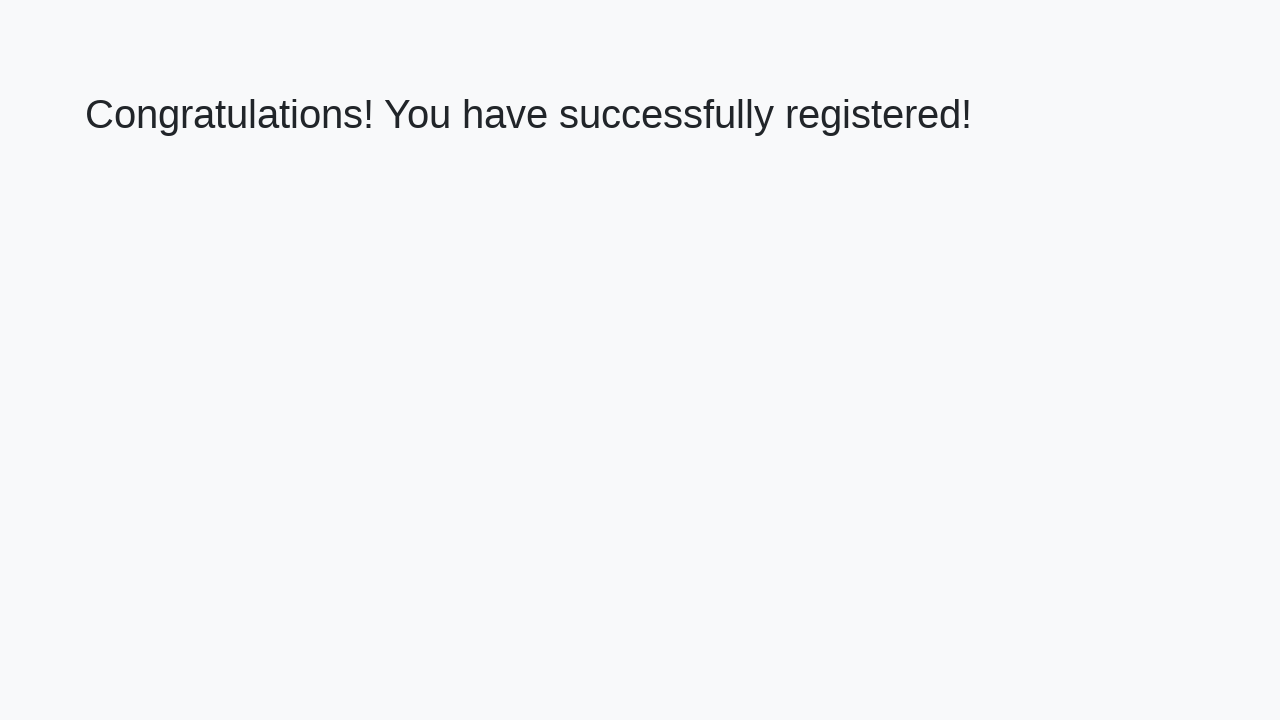

Success message heading loaded
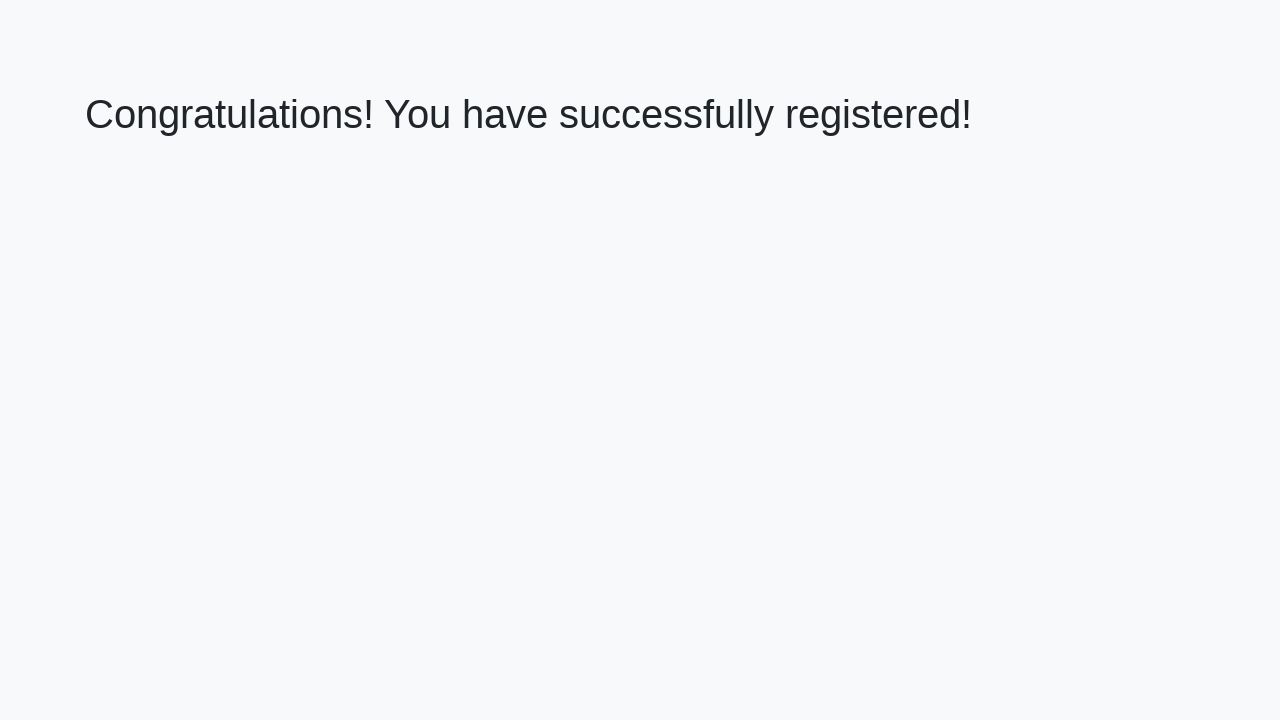

Retrieved success message text: 'Congratulations! You have successfully registered!'
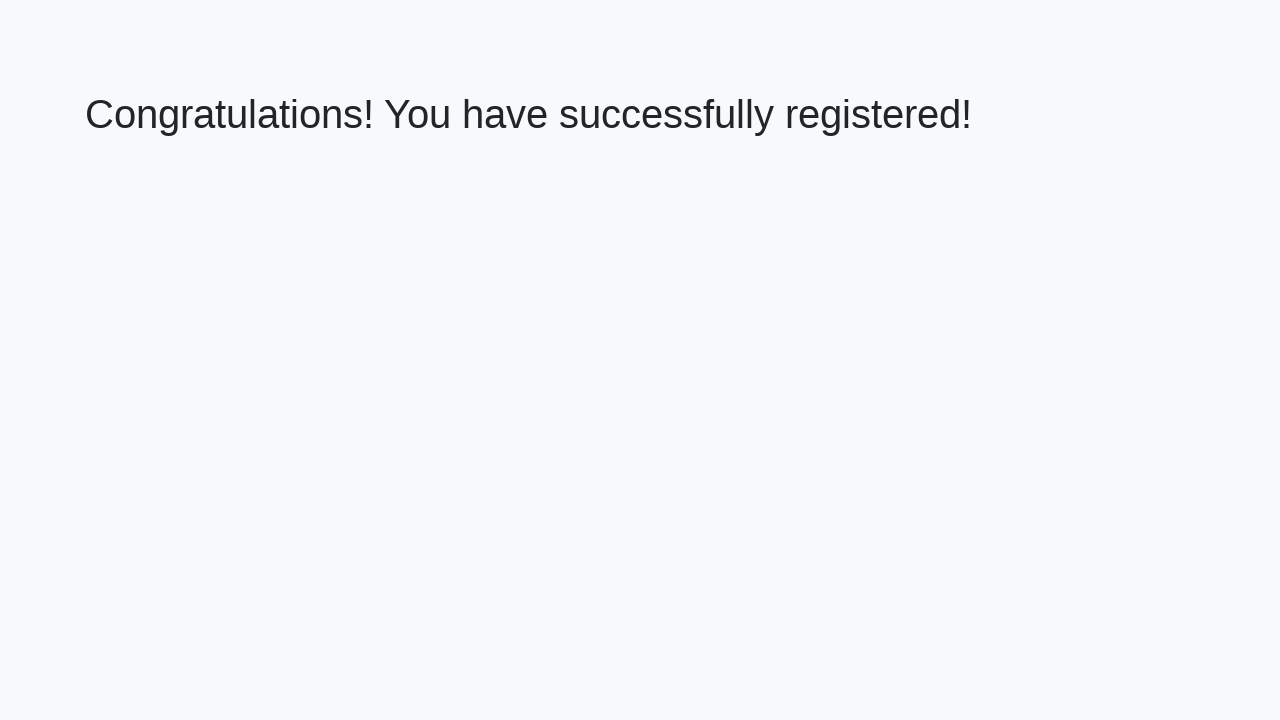

Verified success message matches expected text
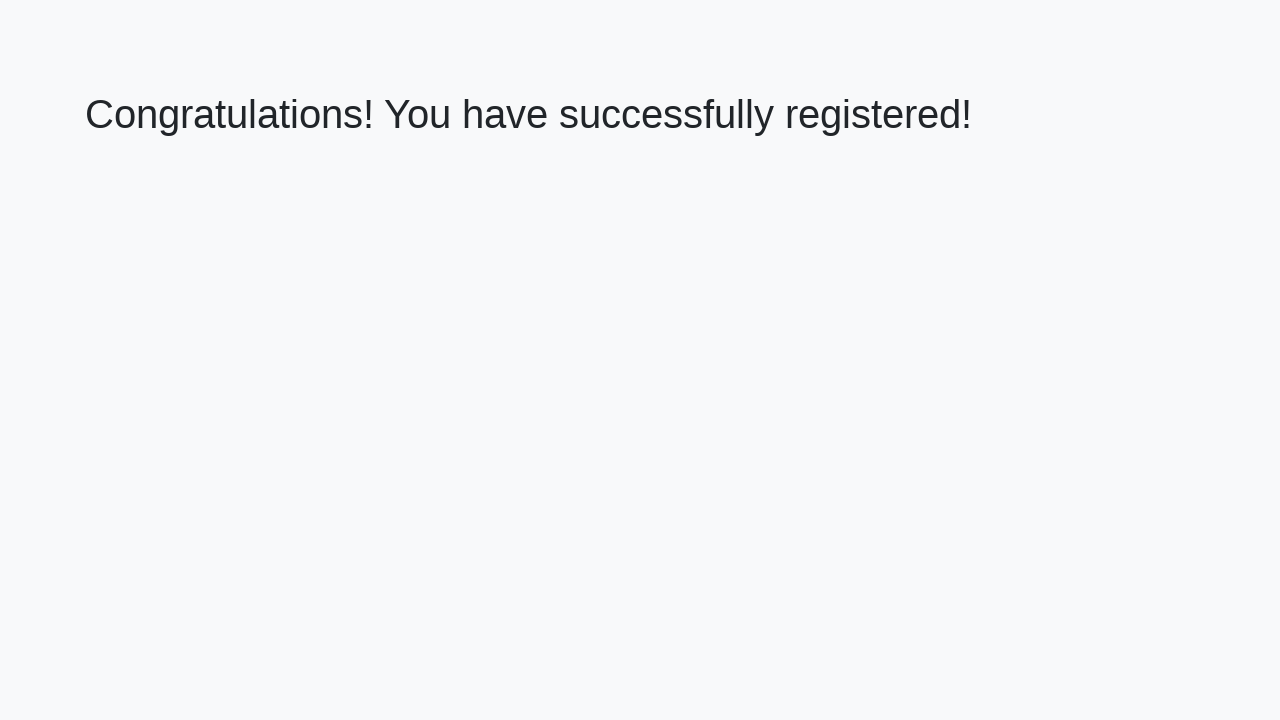

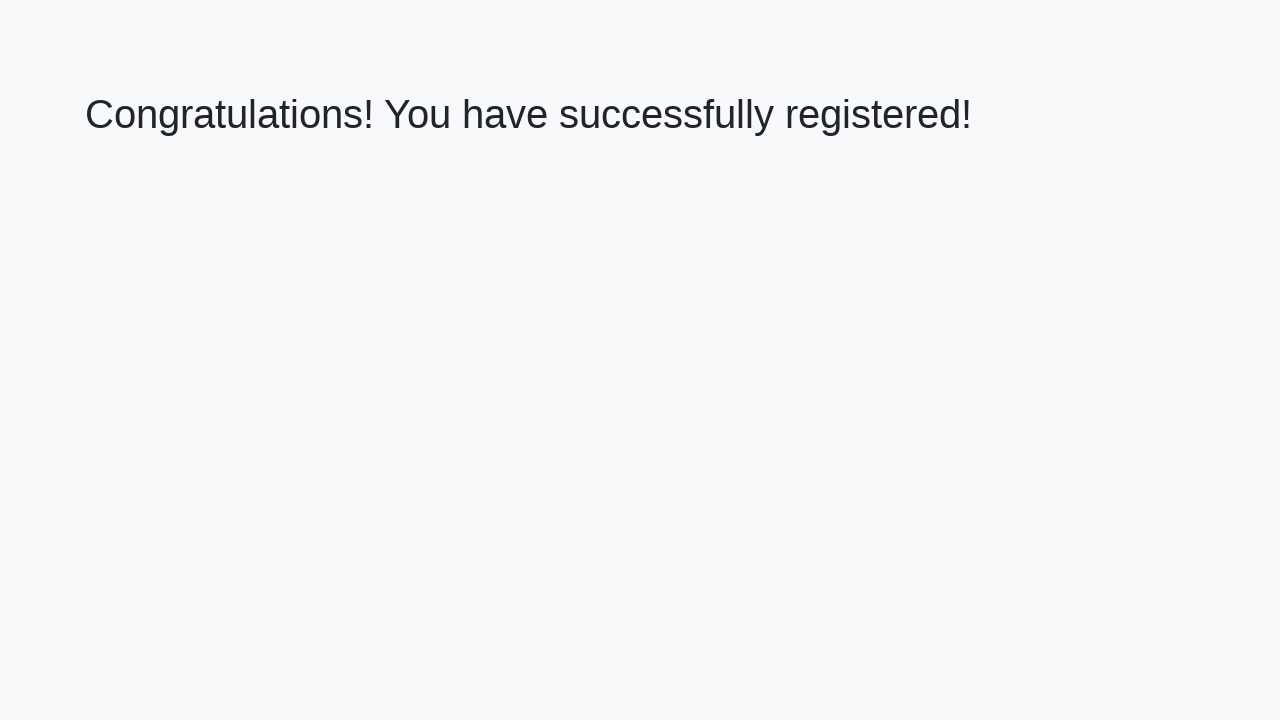